Tests progress bar functionality by clicking the start button, waiting for the progress to reach 75%, and then clicking the stop button.

Starting URL: http://uitestingplayground.com/progressbar

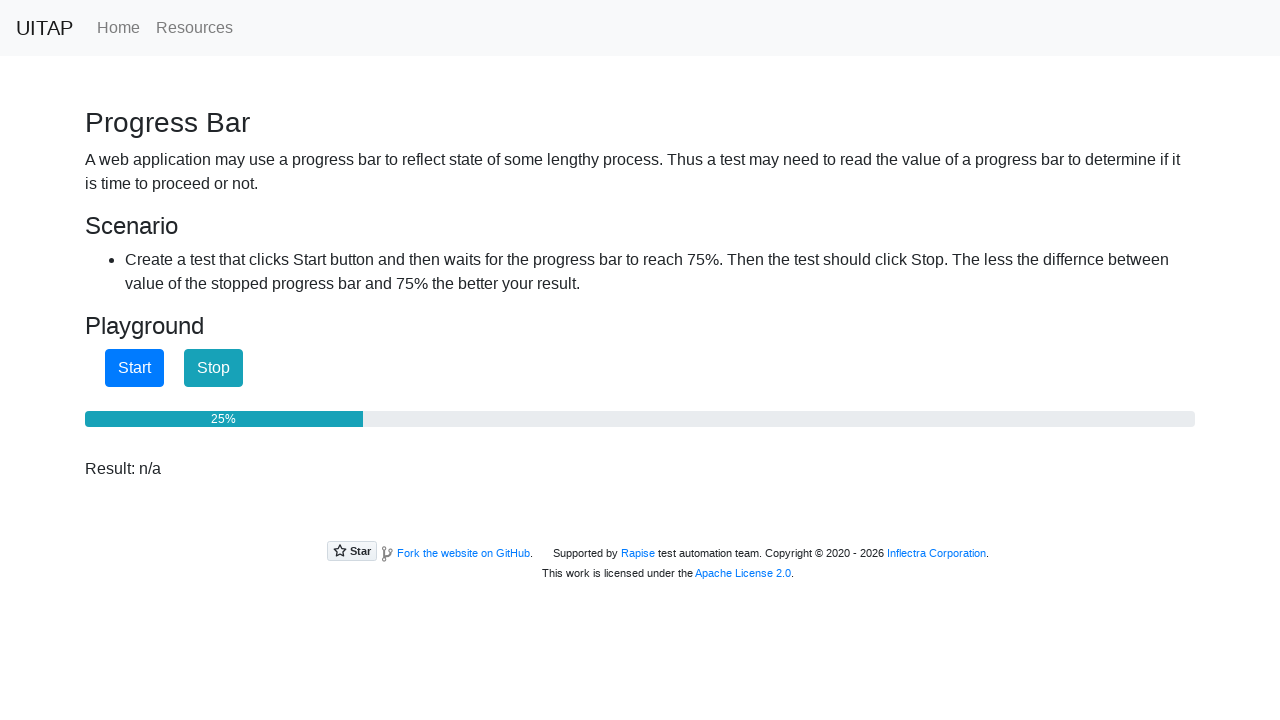

Clicked the Start button to begin the progress bar at (134, 368) on #startButton
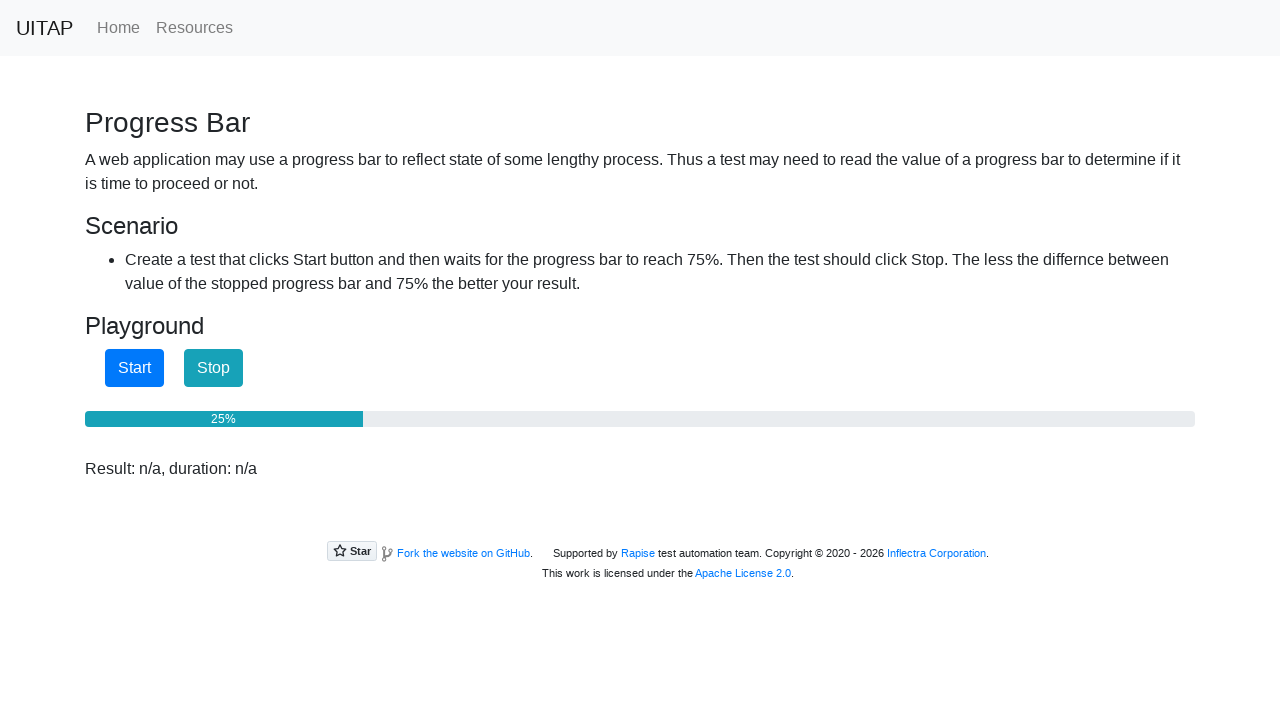

Progress bar reached 75%
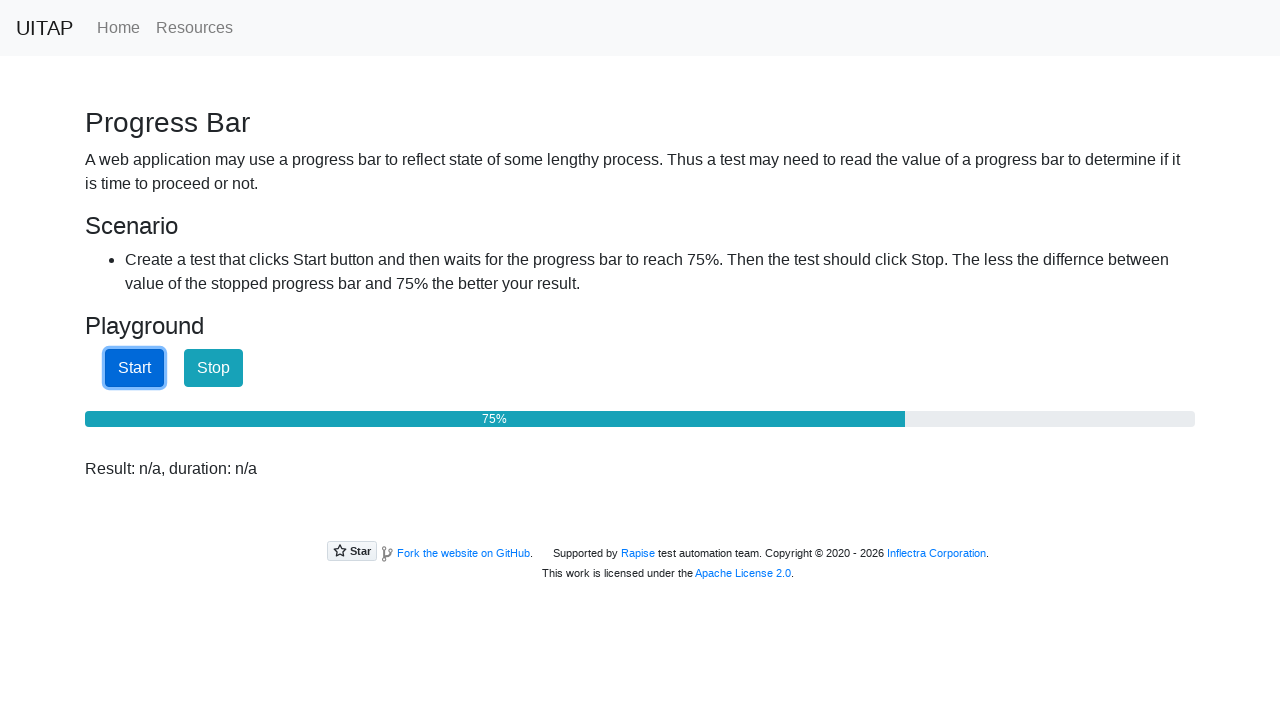

Clicked the Stop button to stop the progress bar at (214, 368) on #stopButton
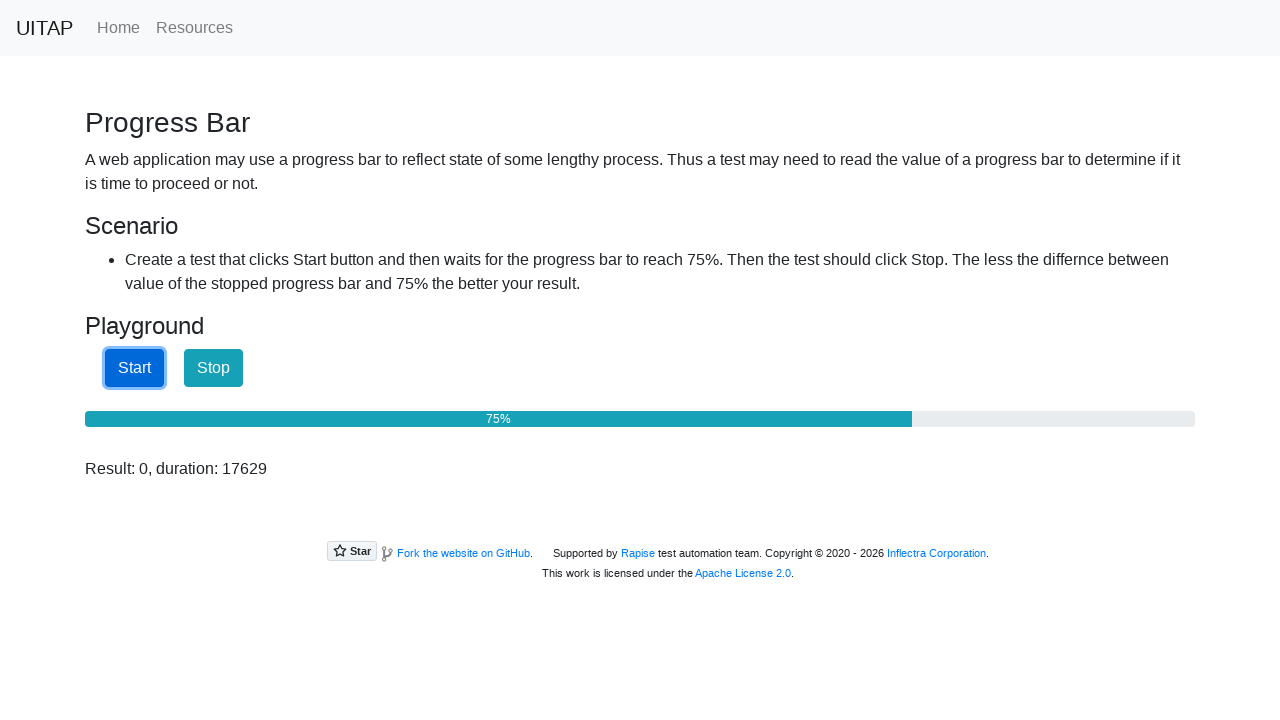

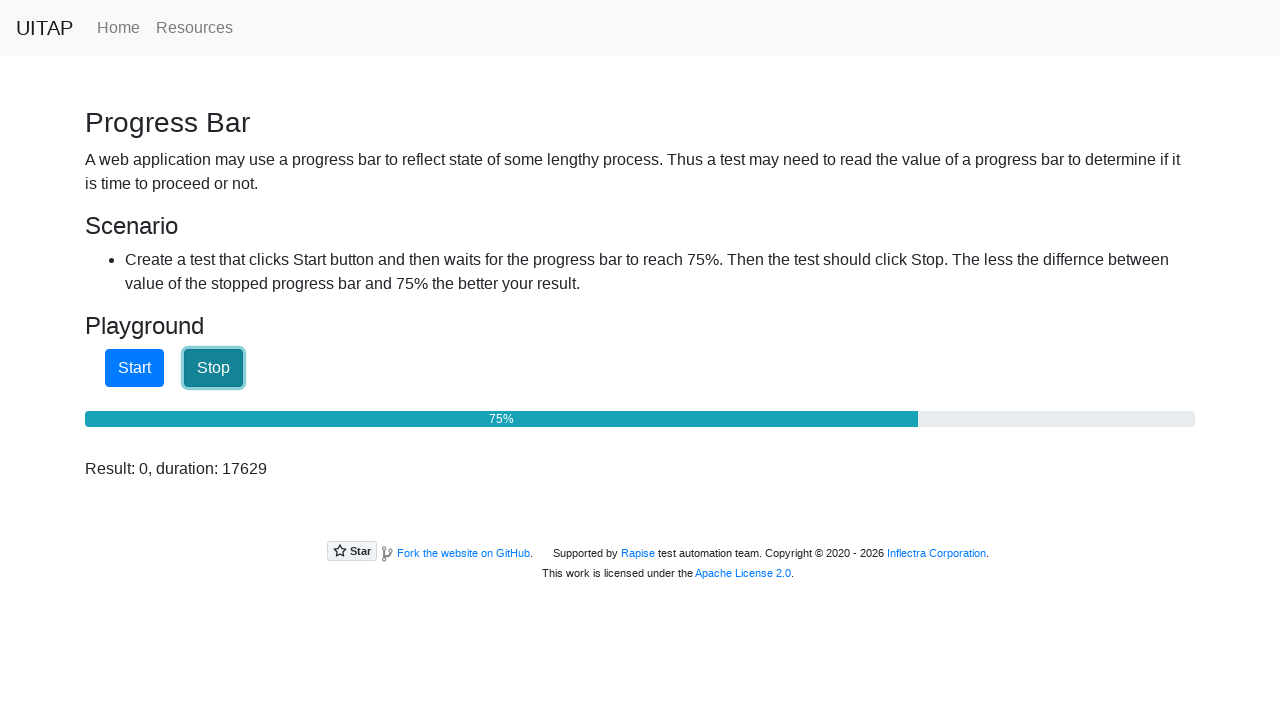